Tests the IUCN Global Invasive Species Database search functionality by clicking the search button and waiting for species list results to load.

Starting URL: http://www.iucngisd.org/gisd/

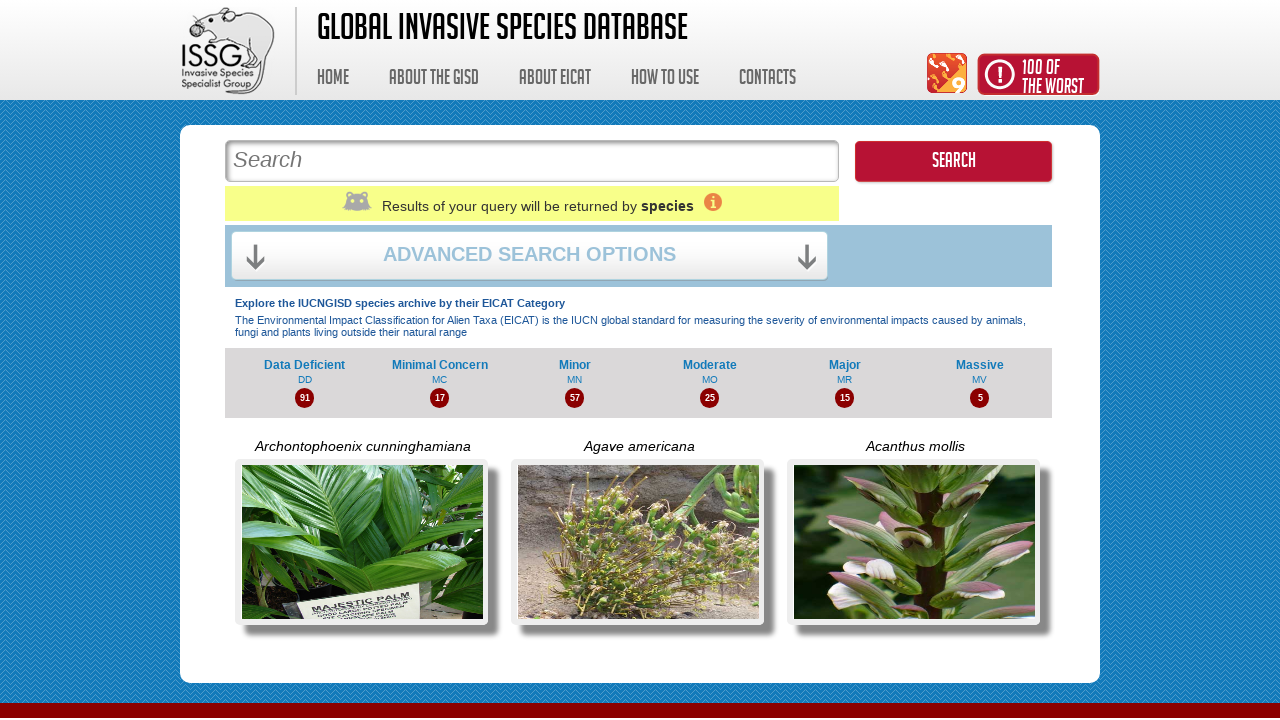

Search button (#go) became visible
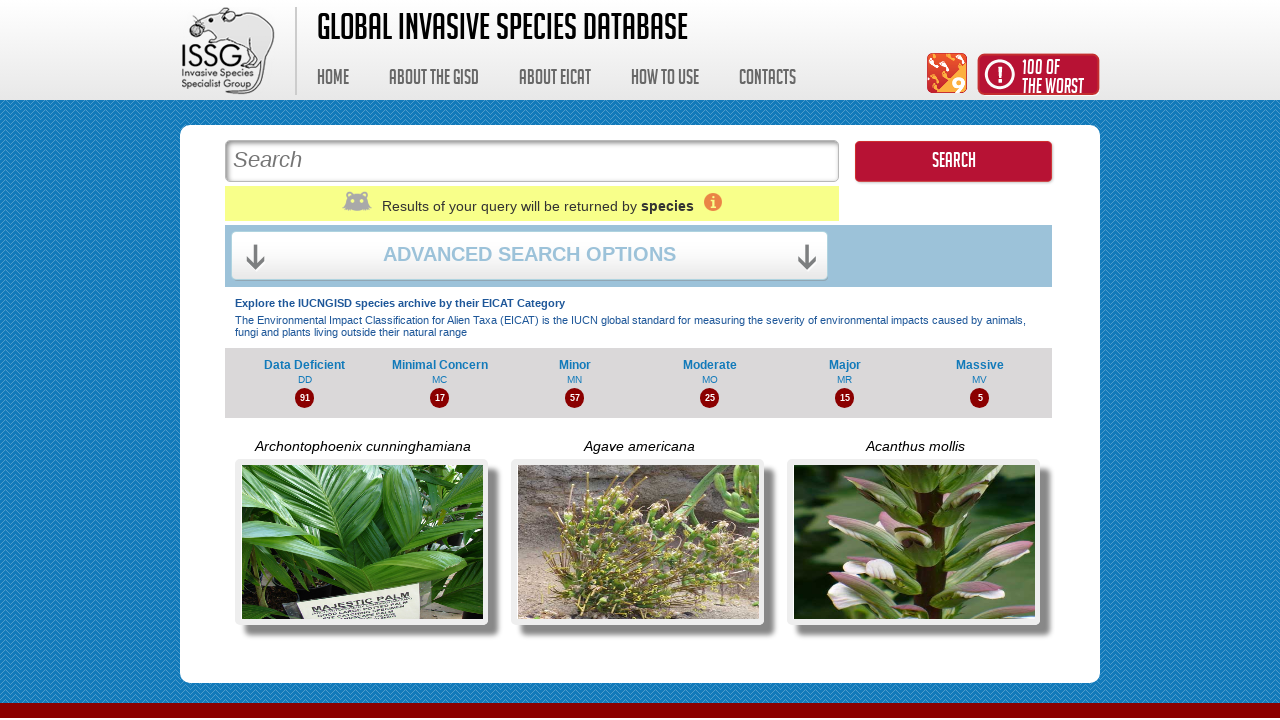

Clicked the search button to initiate species search at (954, 163) on #go
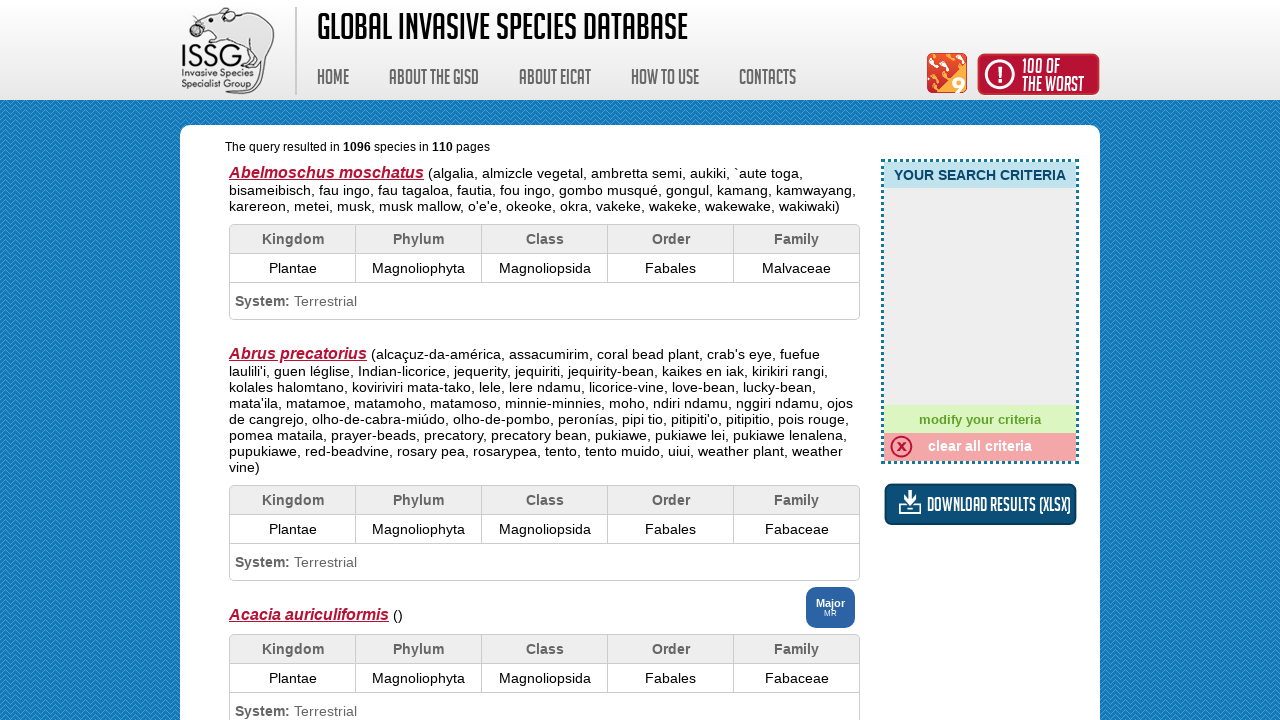

Species list results loaded successfully
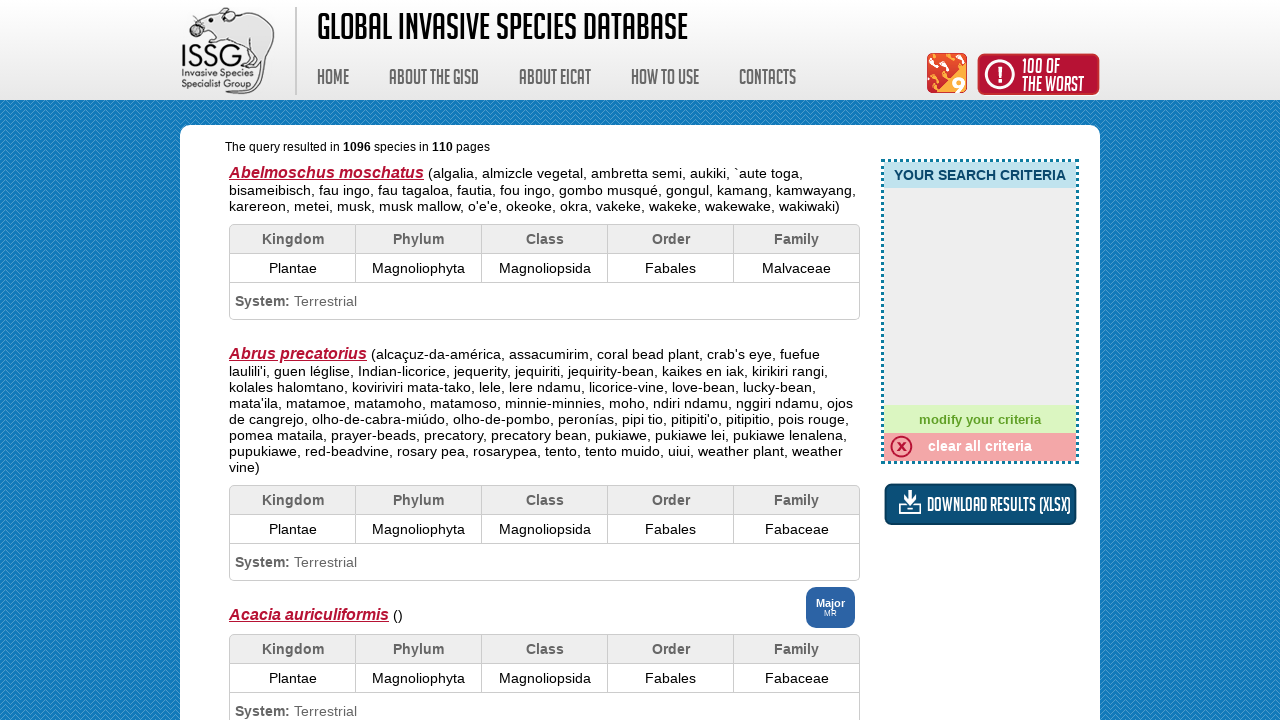

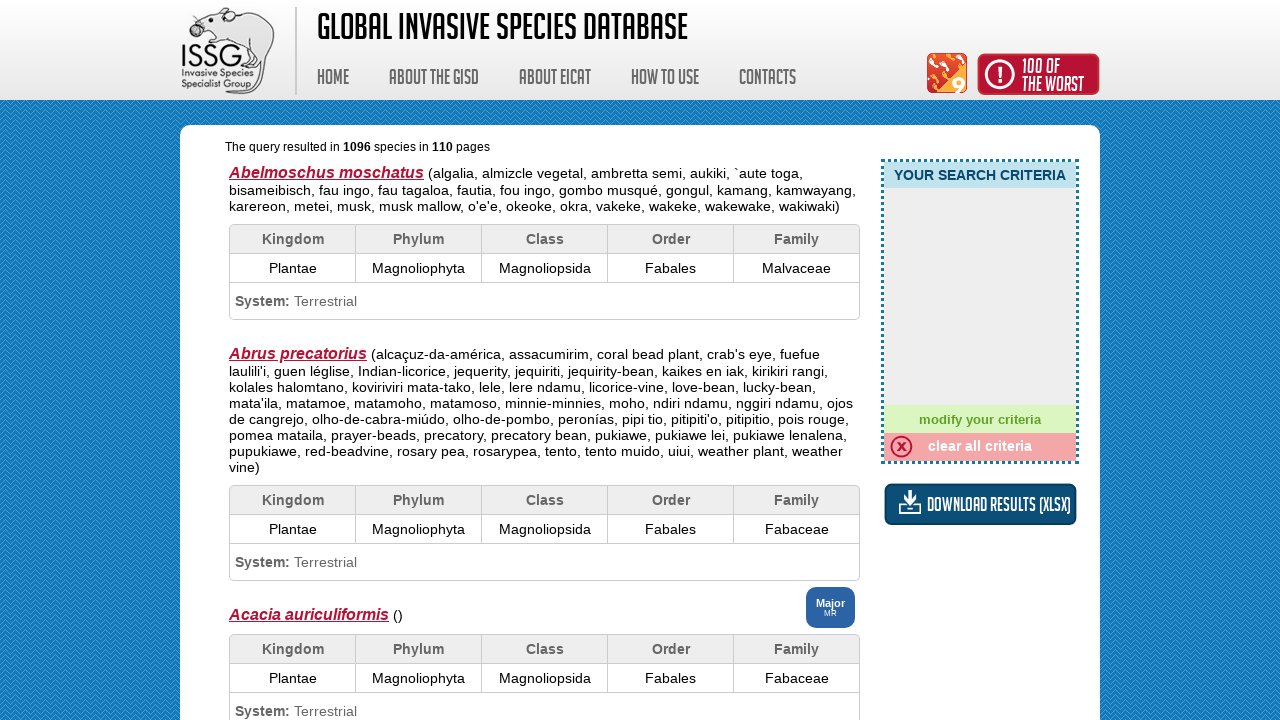